Tests keyboard actions on a text comparison tool by entering text, selecting all, copying, tabbing to the next field, and pasting

Starting URL: https://text-compare.com/

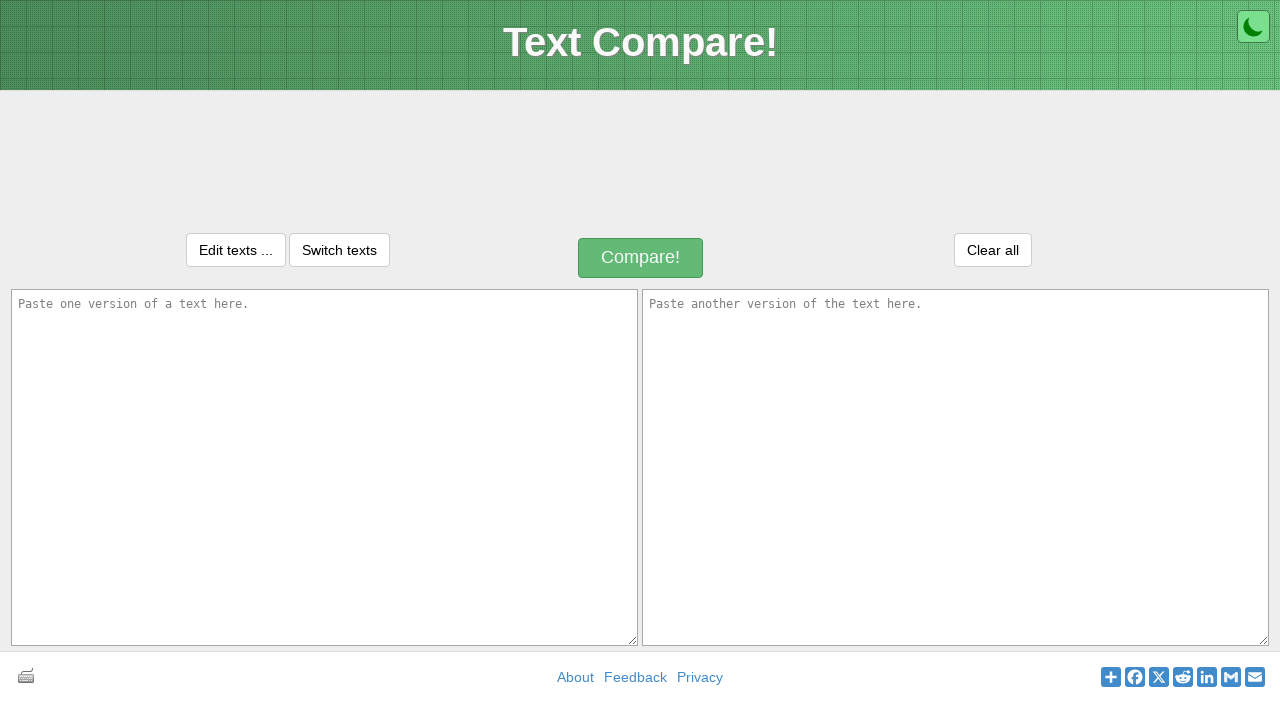

Entered 'hello' in the first text field on #inputText1
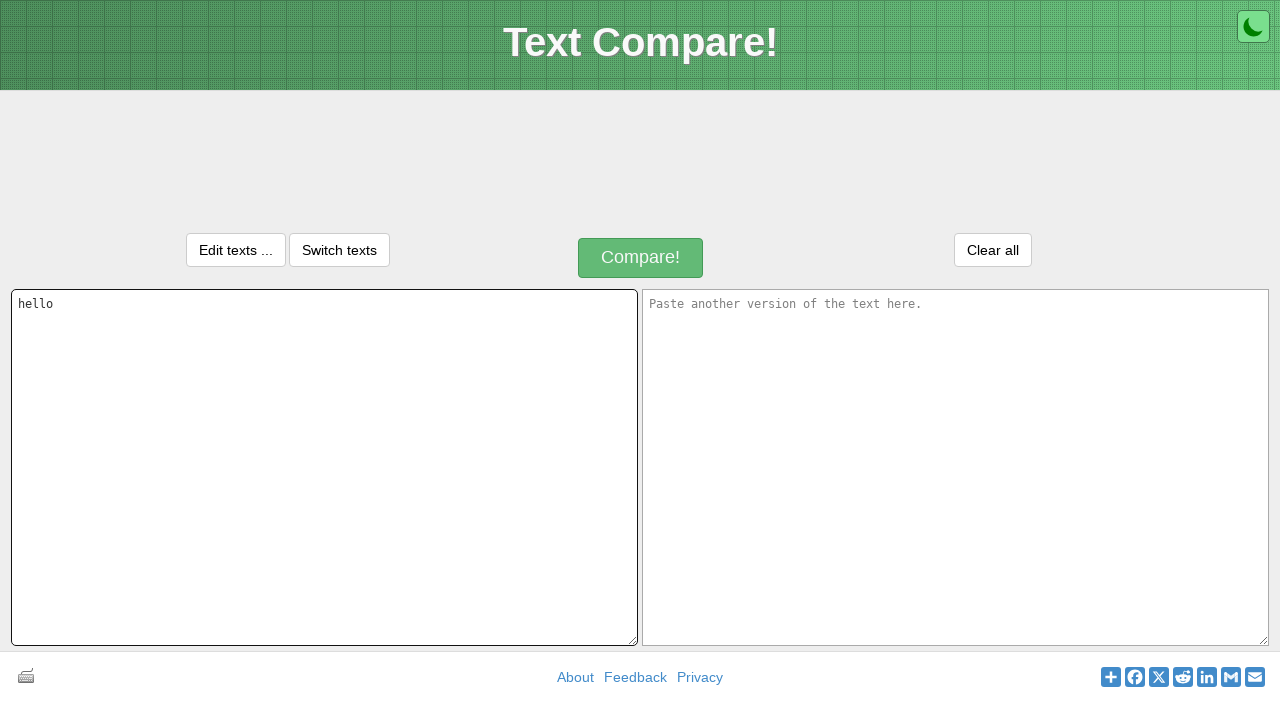

Selected all text using Ctrl+A
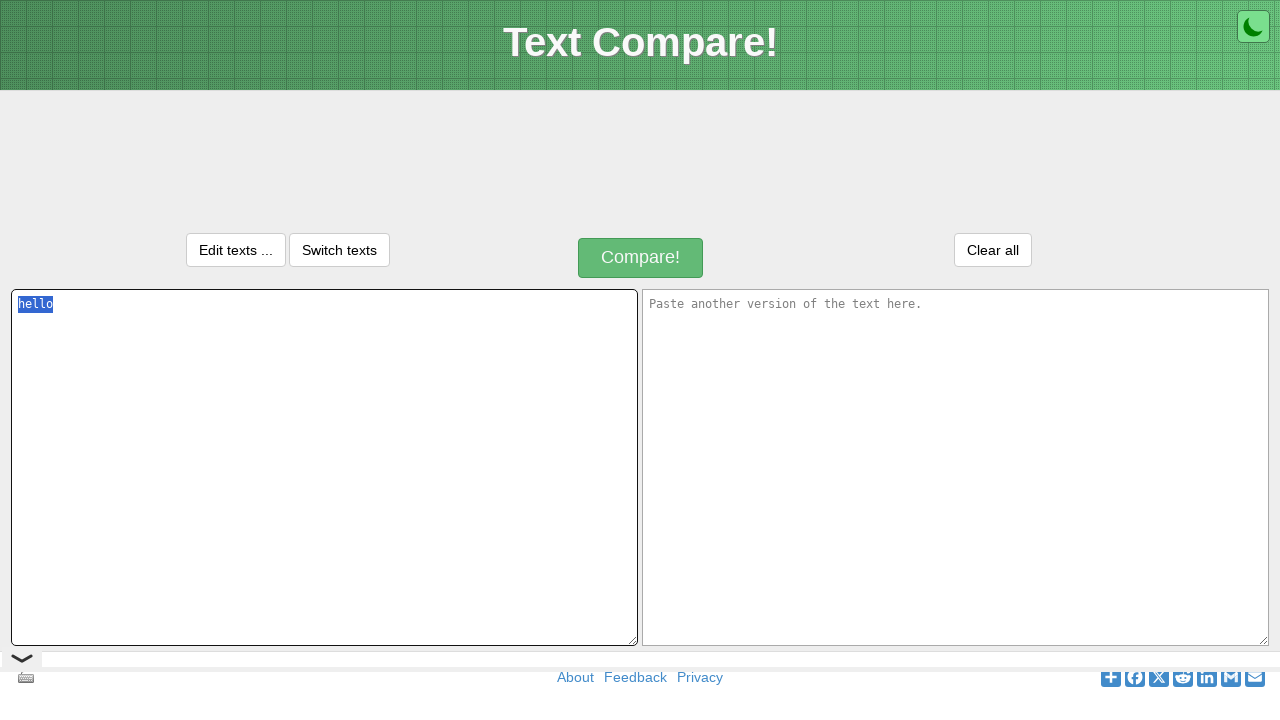

Copied selected text using Ctrl+C
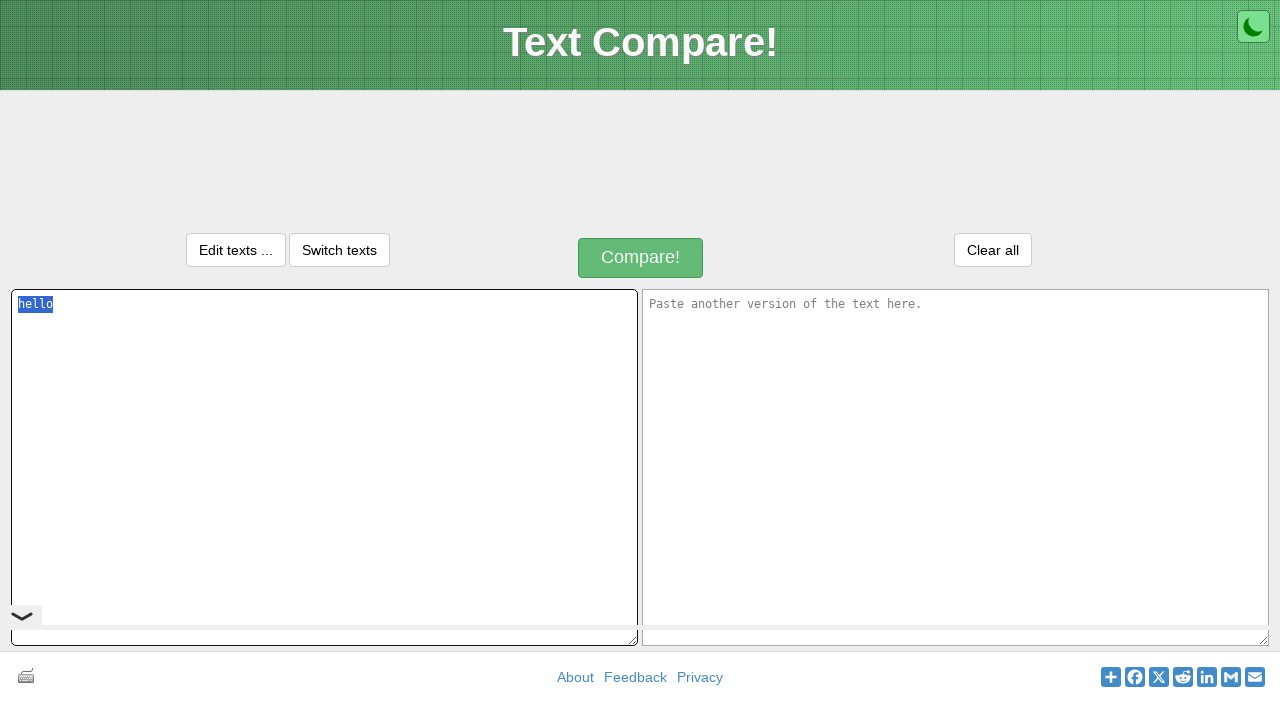

Tabbed to the next input field
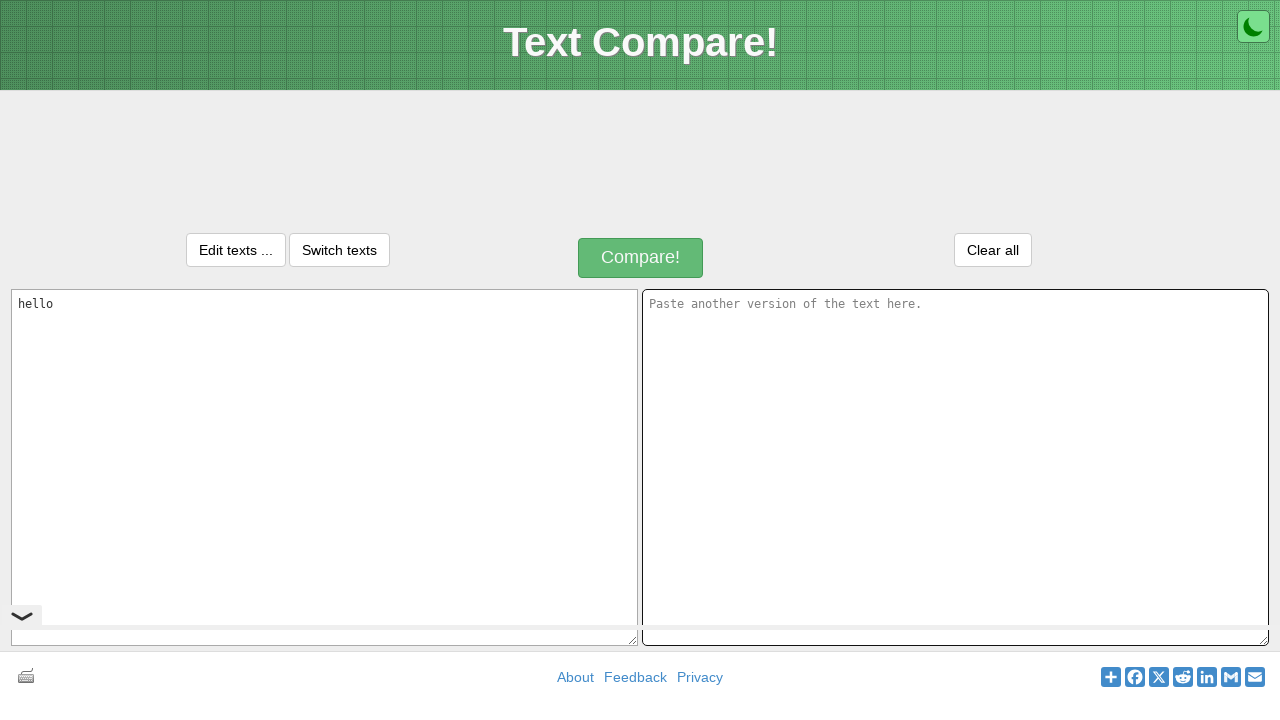

Pasted the copied text using Ctrl+V
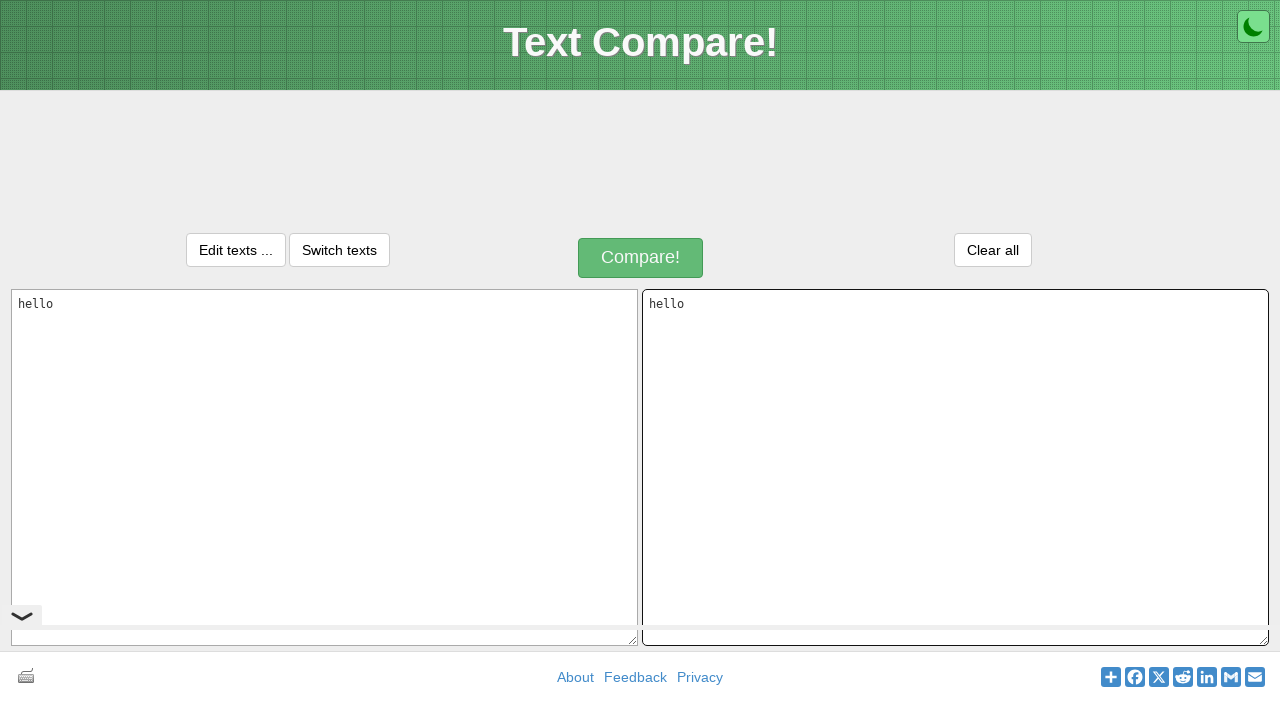

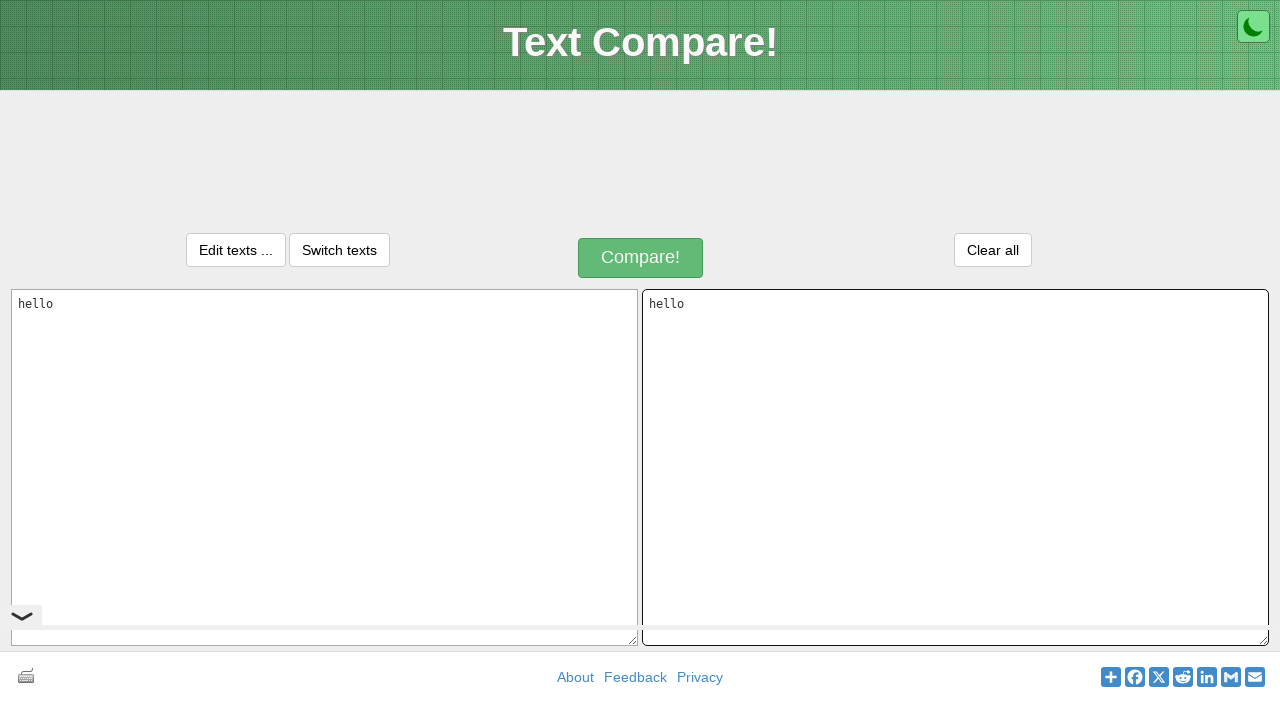